Verifies that the Mount Sinai homepage has the correct page title

Starting URL: https://www.mountsinai.org/

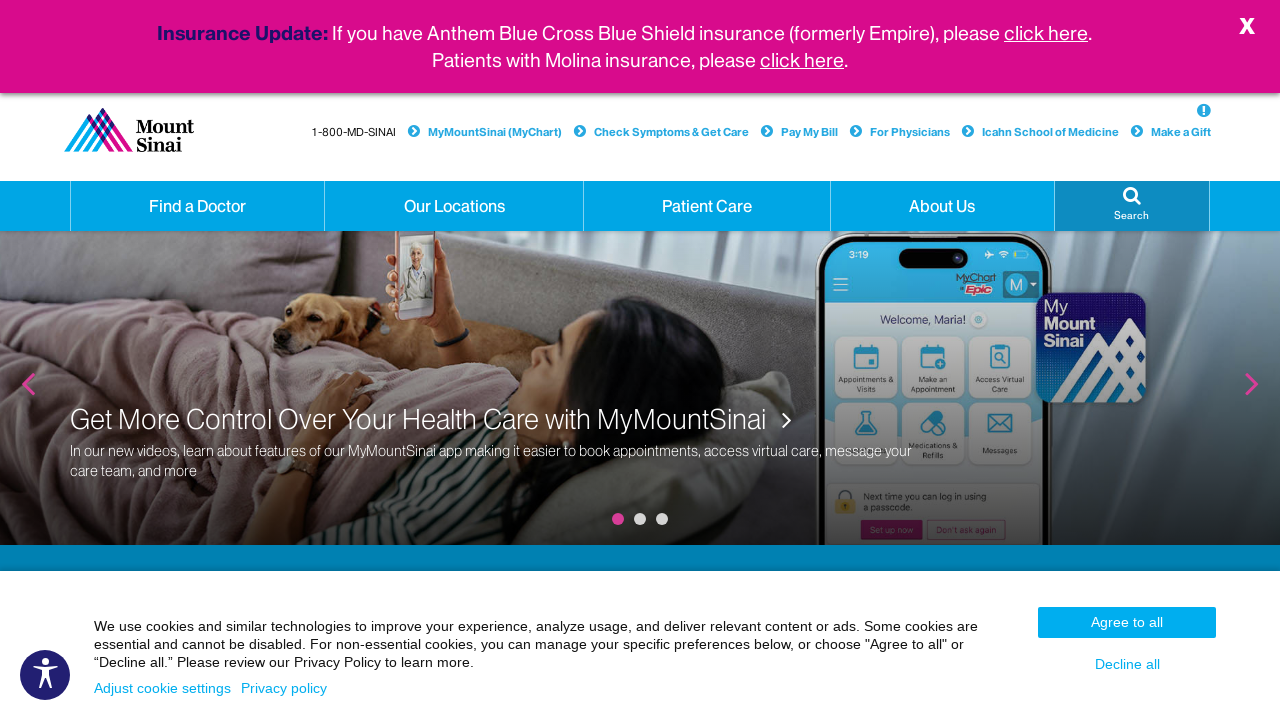

Navigated to Mount Sinai homepage
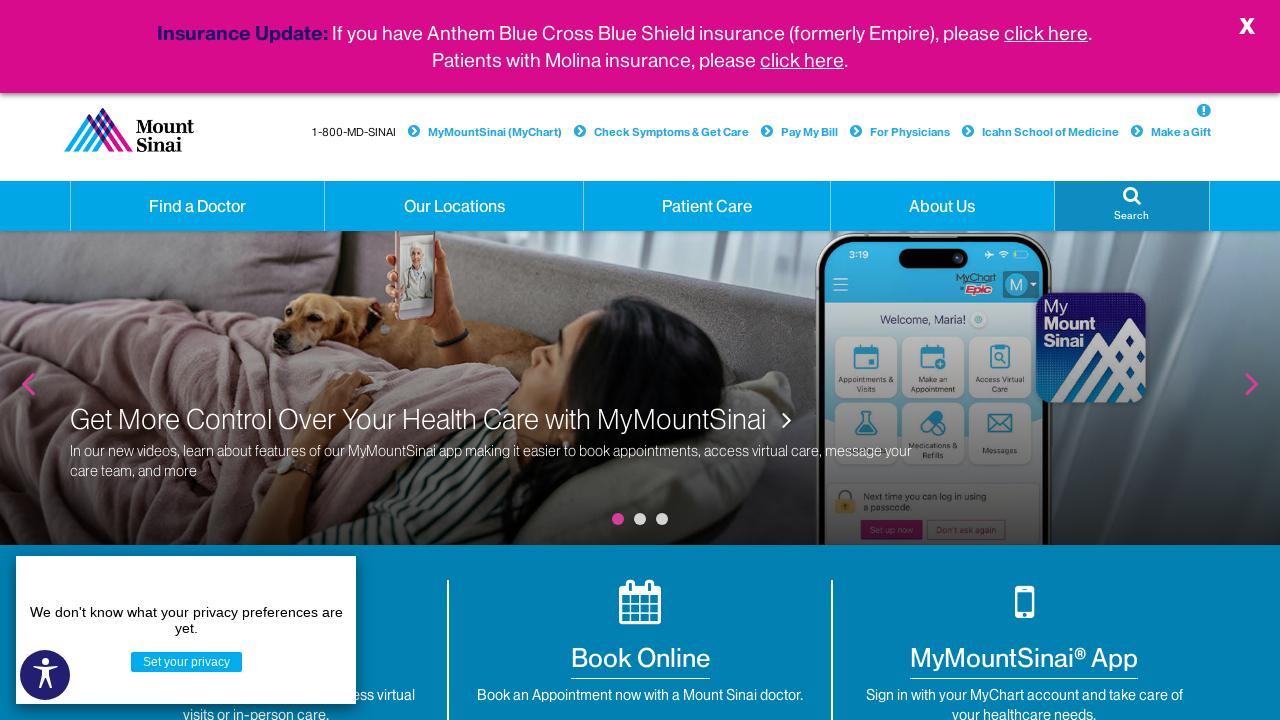

Retrieved page title
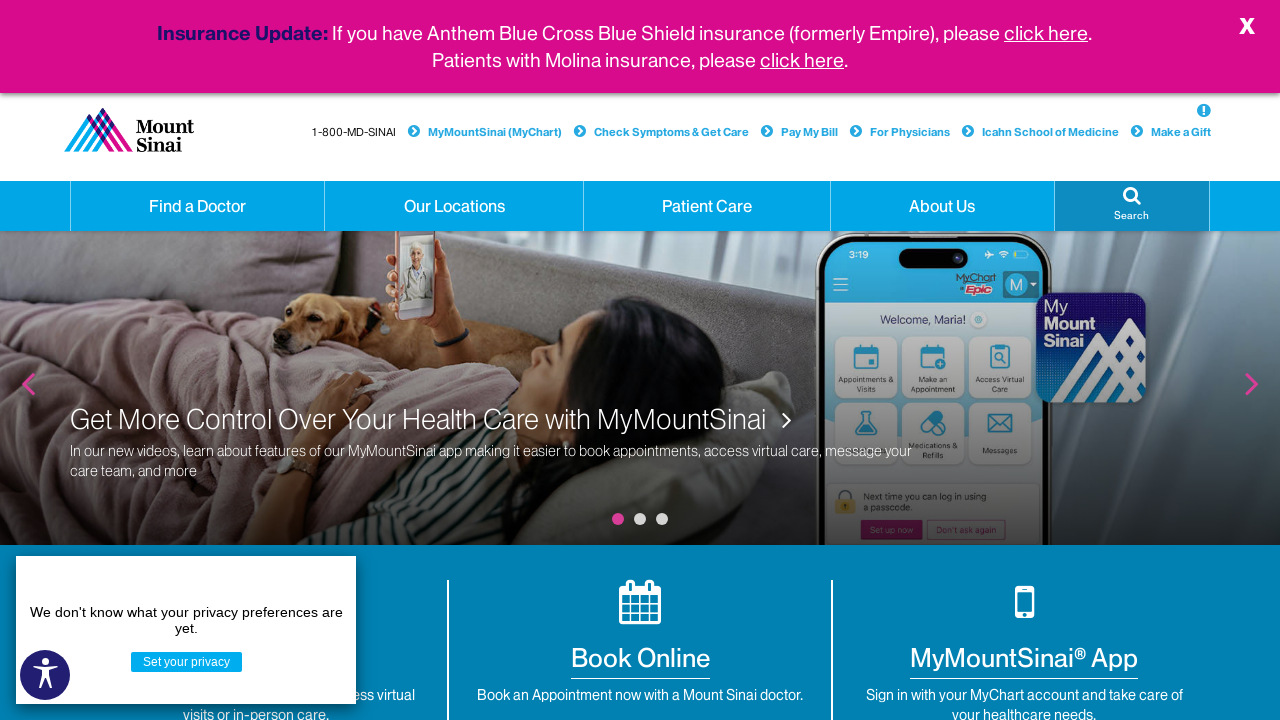

Printed page title to console
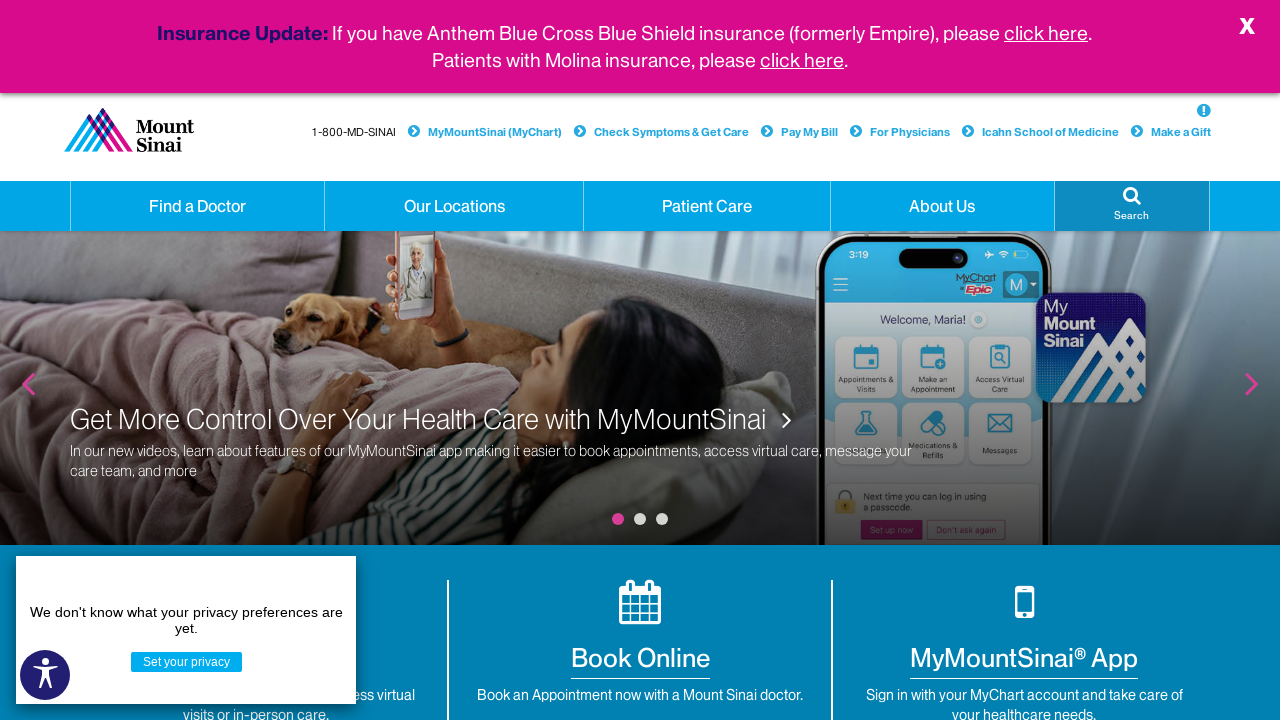

Verified page title matches expected value
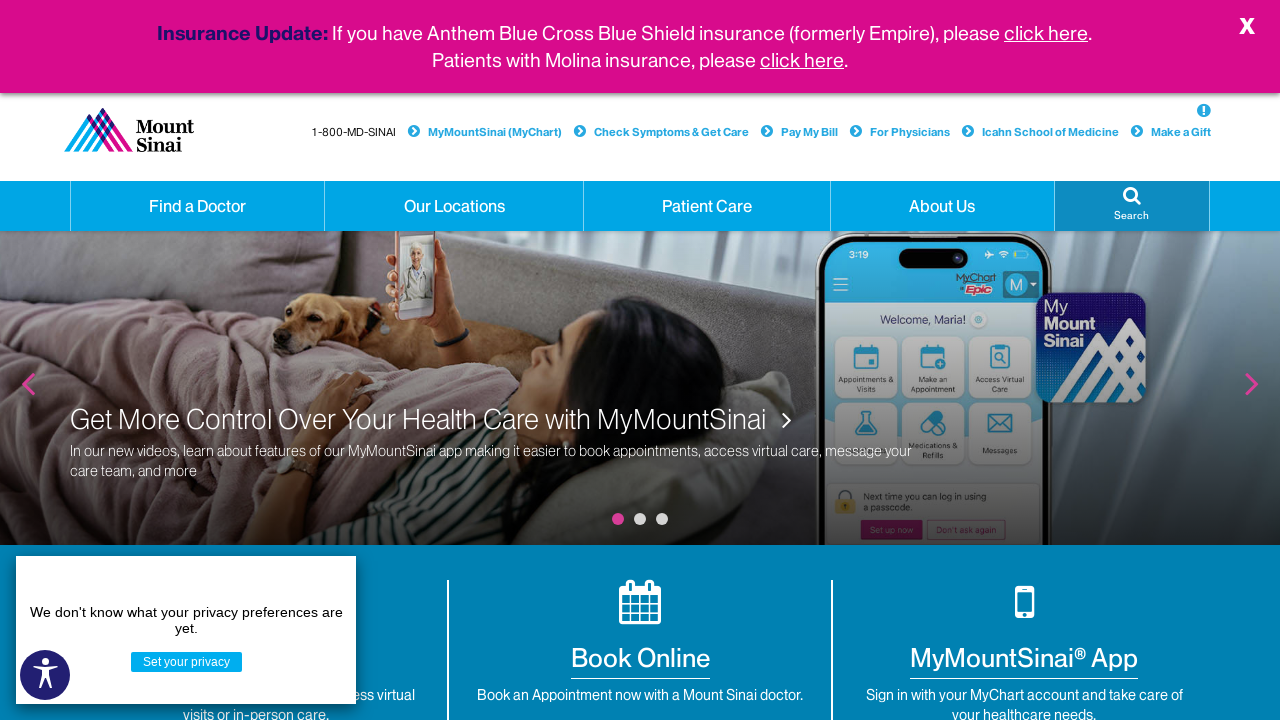

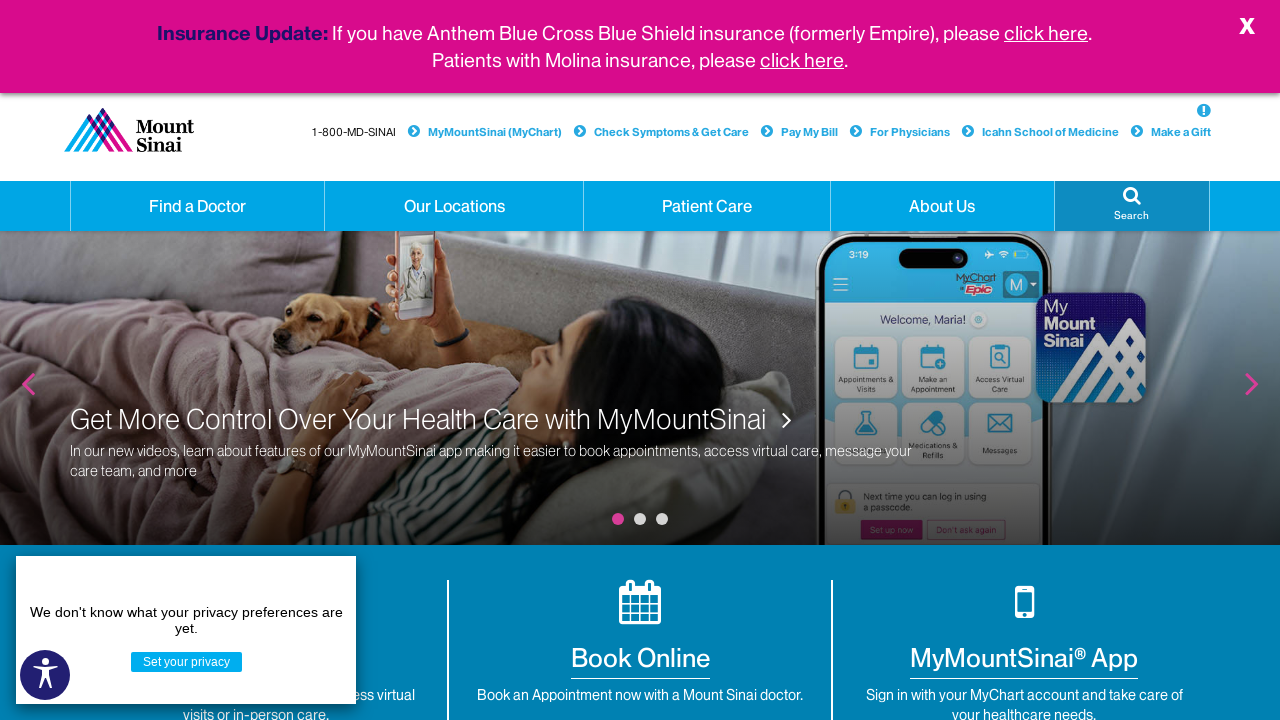